Navigates to the Team page from the Start submenu and verifies two team member images are displayed

Starting URL: http://www.99-bottles-of-beer.net/

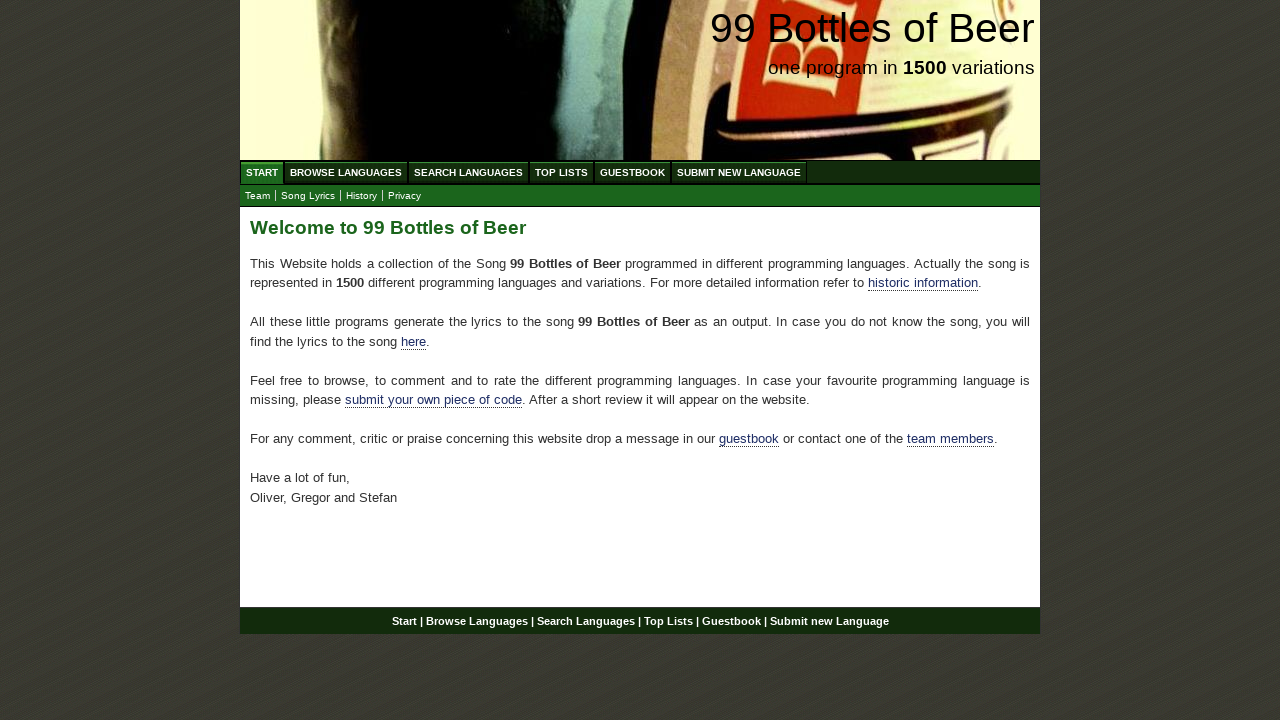

Clicked on Team submenu link at (258, 196) on a:has-text('Team')
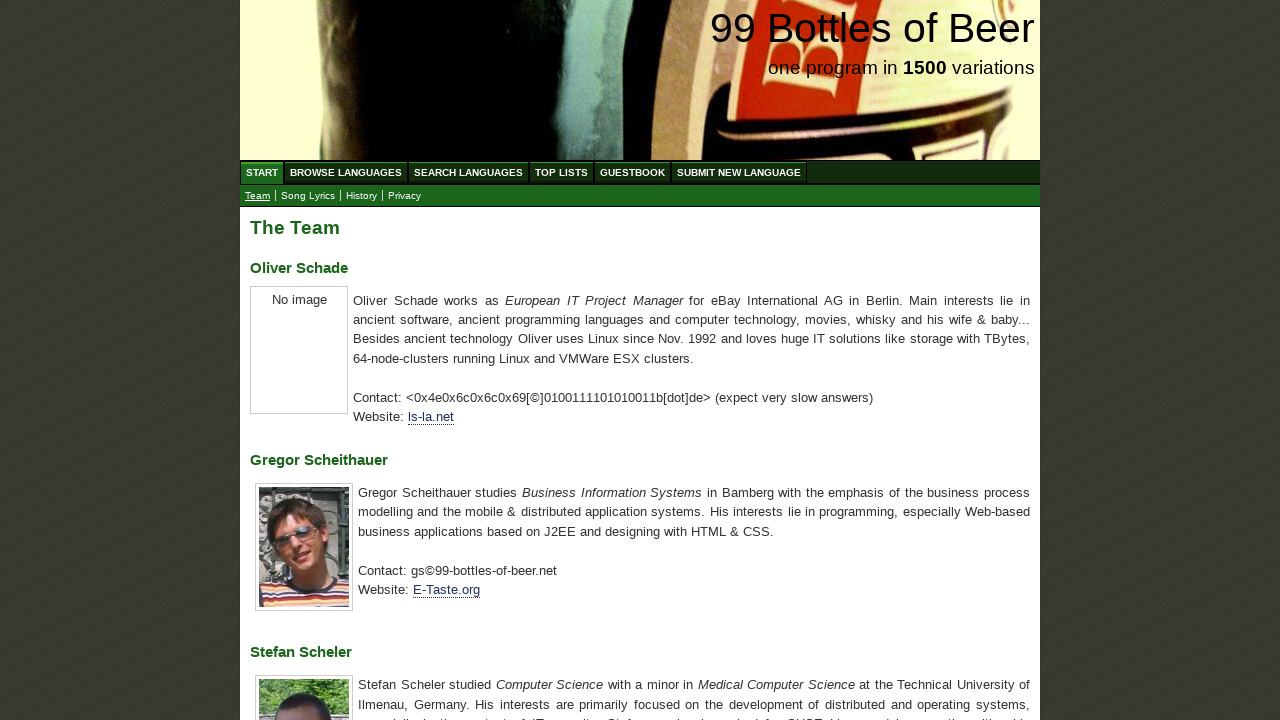

Team page loaded with images
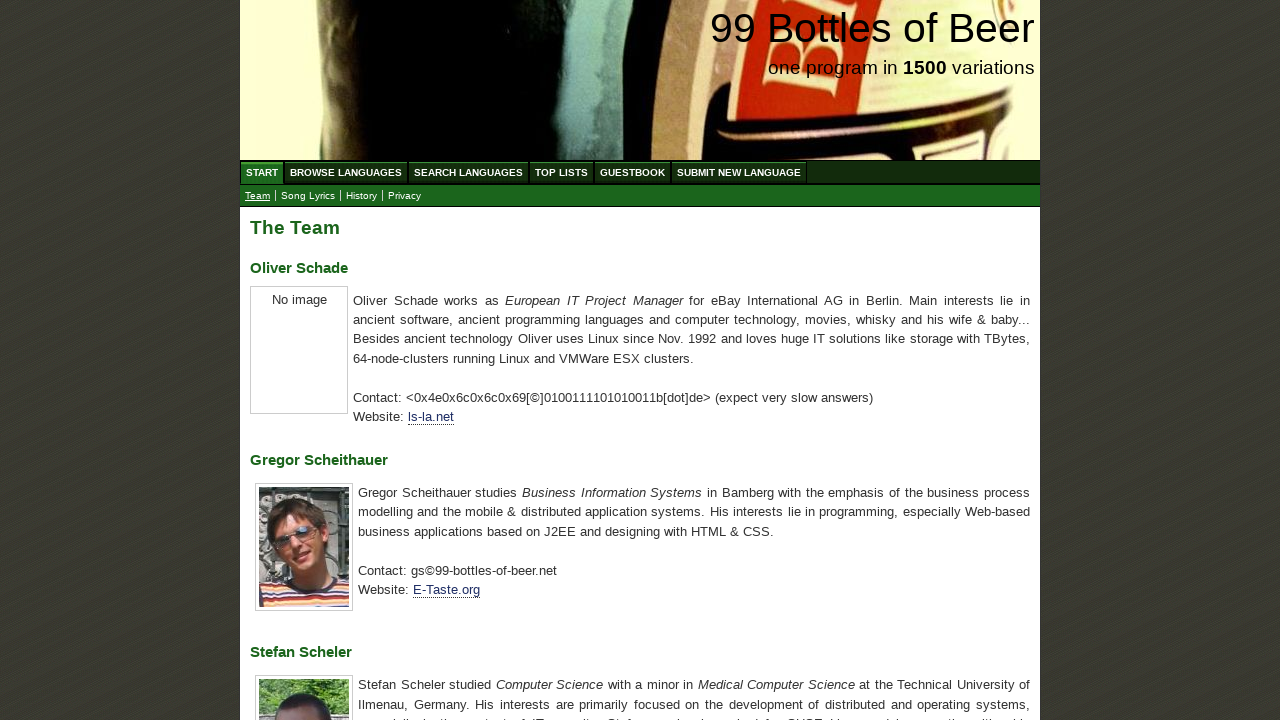

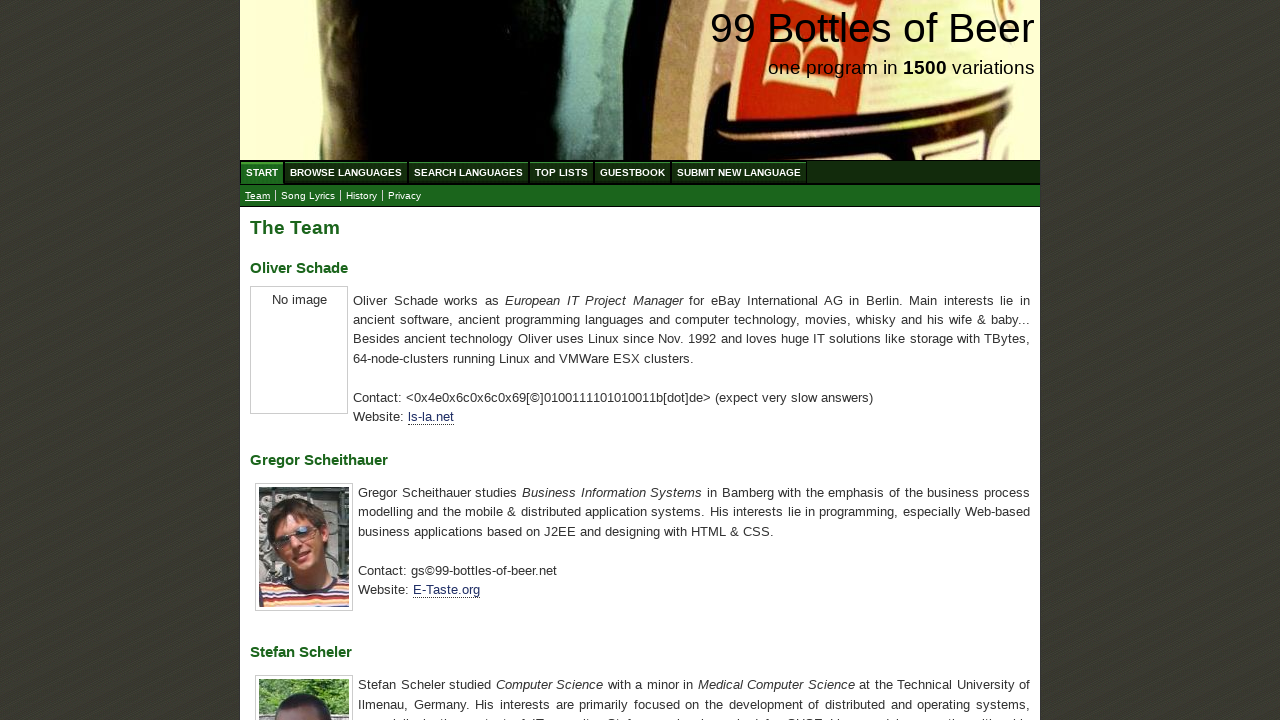